Simple navigation test that opens the WiseQuarter website to verify the page loads correctly

Starting URL: https://www.wisequarter.com

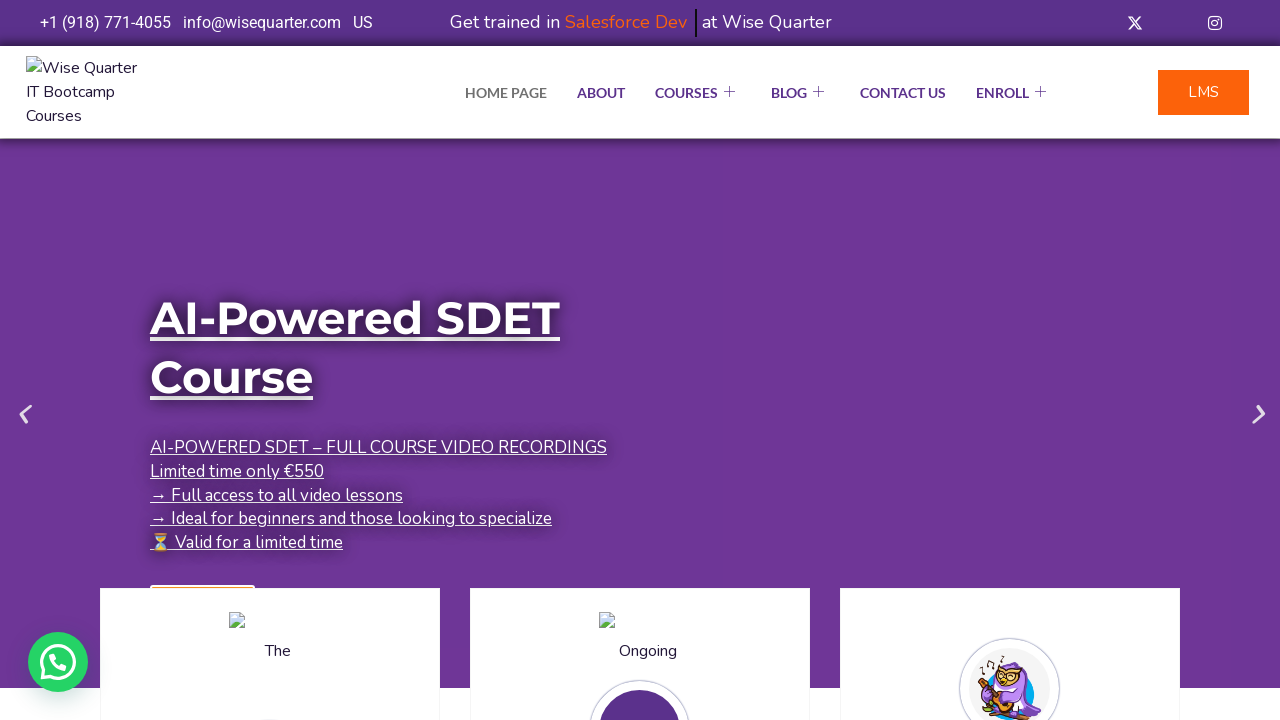

WiseQuarter website page loaded with domcontentloaded state
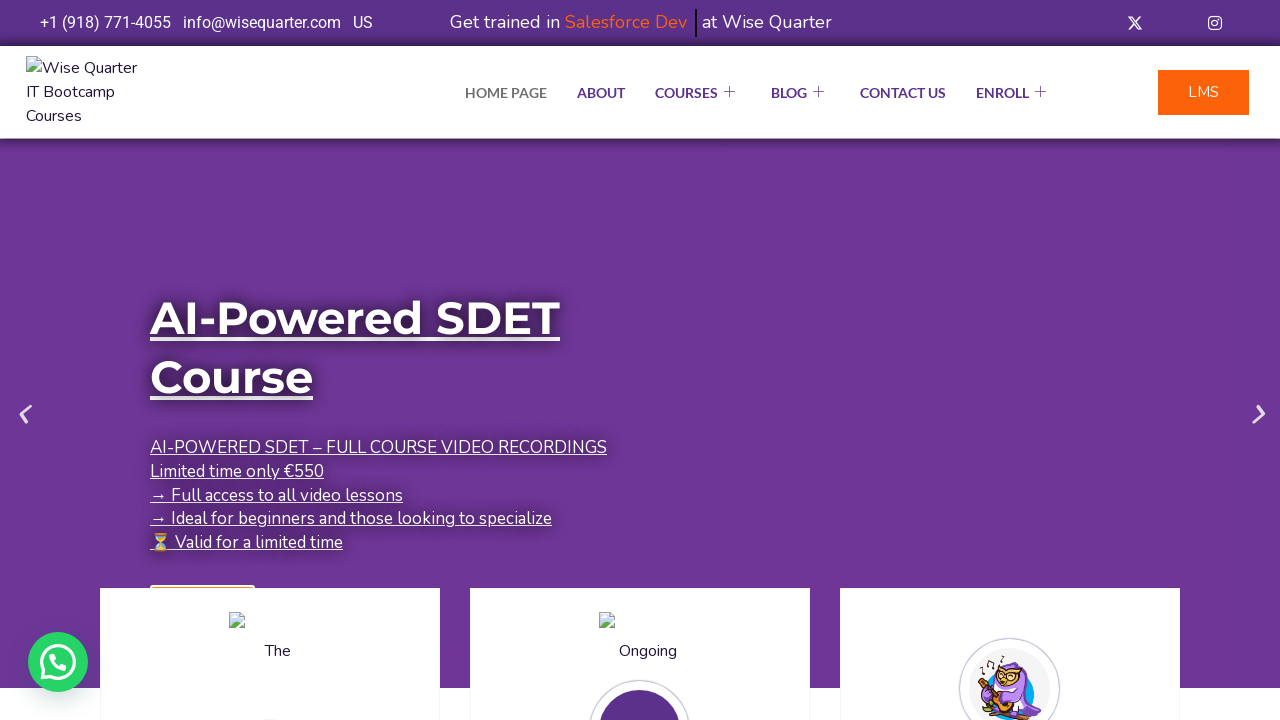

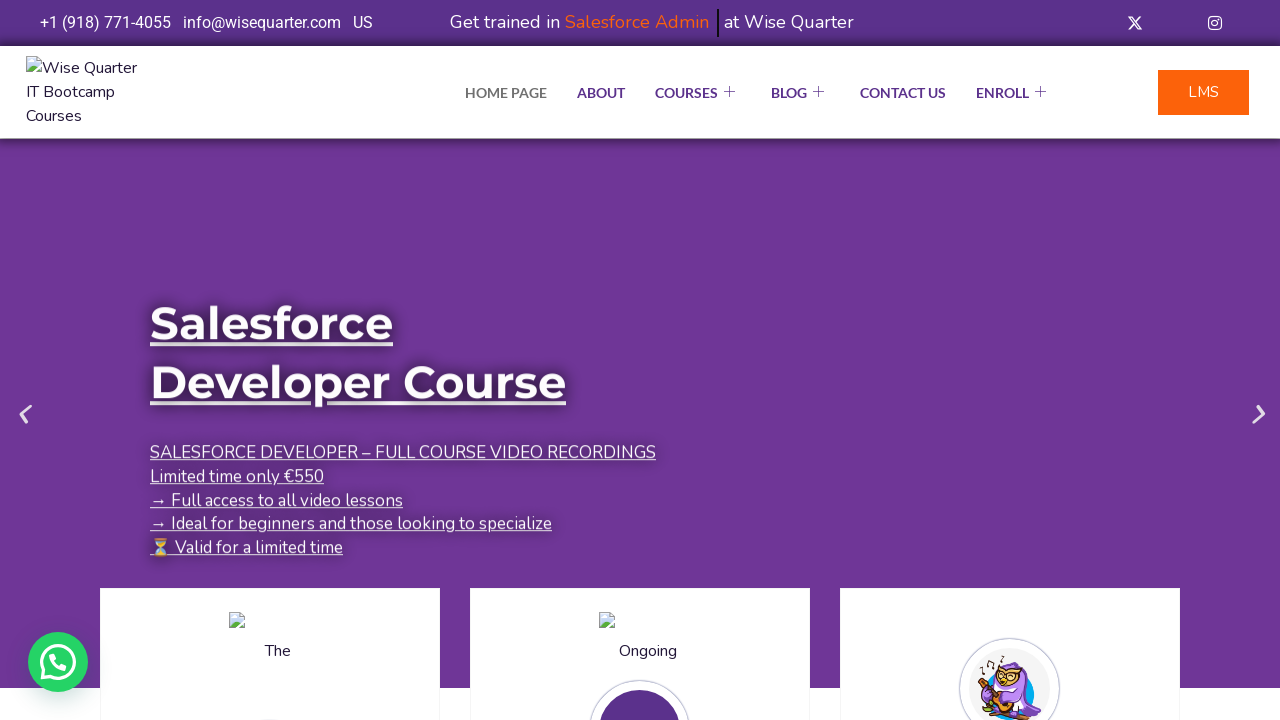